Tests adding specific grocery items (Cucumber, Brocolli, Beetroot, Brinjal) to the shopping cart by iterating through product listings and clicking the ADD TO CART button for matching items

Starting URL: https://rahulshettyacademy.com/seleniumPractise/

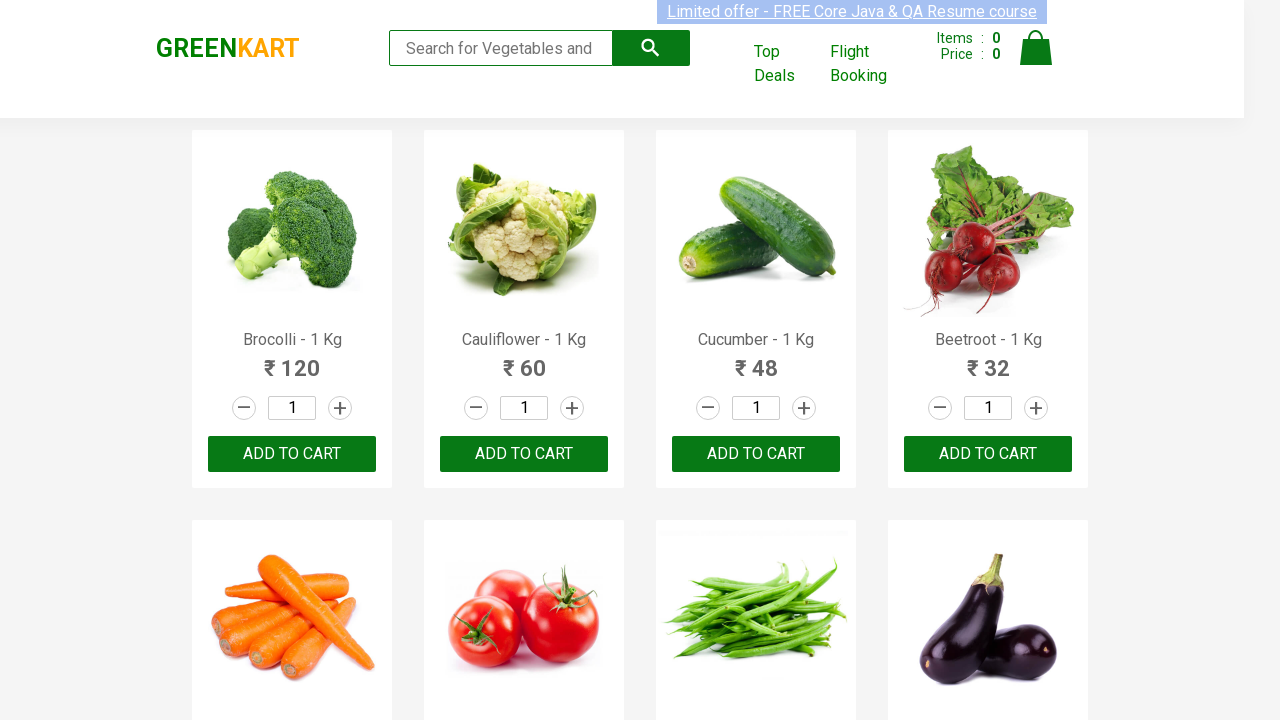

Waited for product names to load on the page
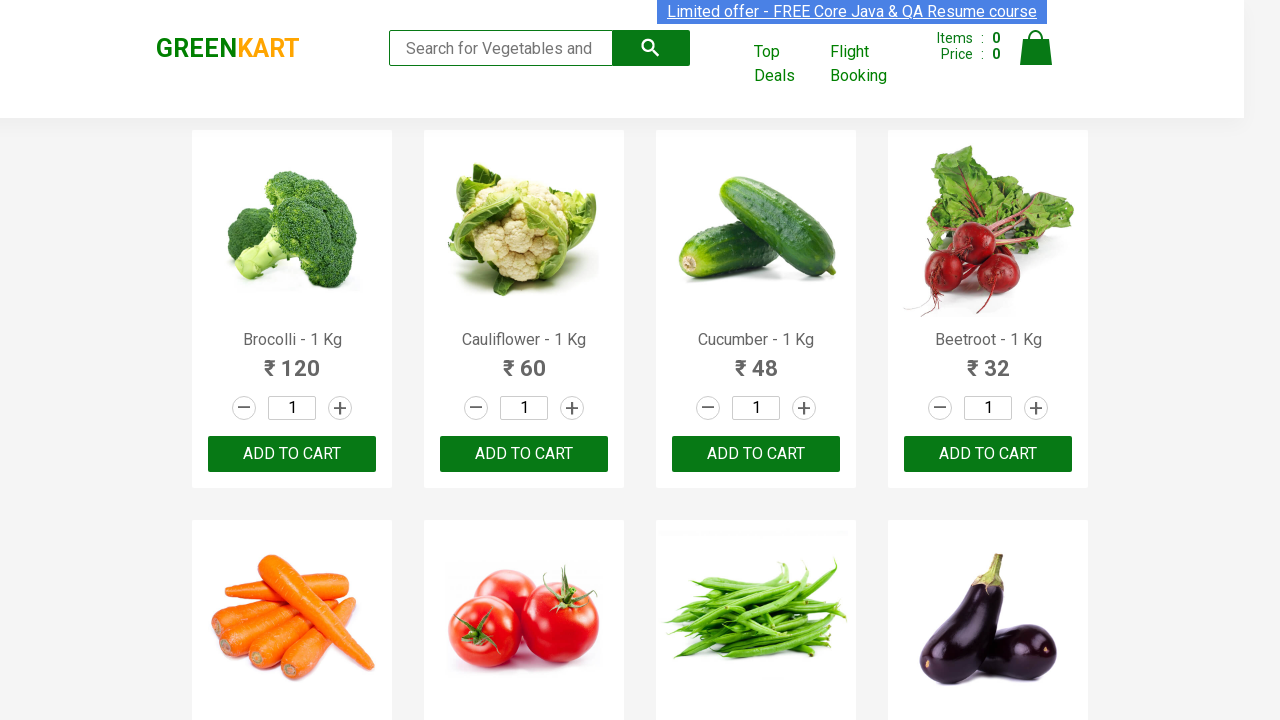

Defined list of grocery items to add: Cucumber, Brocolli, Beetroot, Brinjal
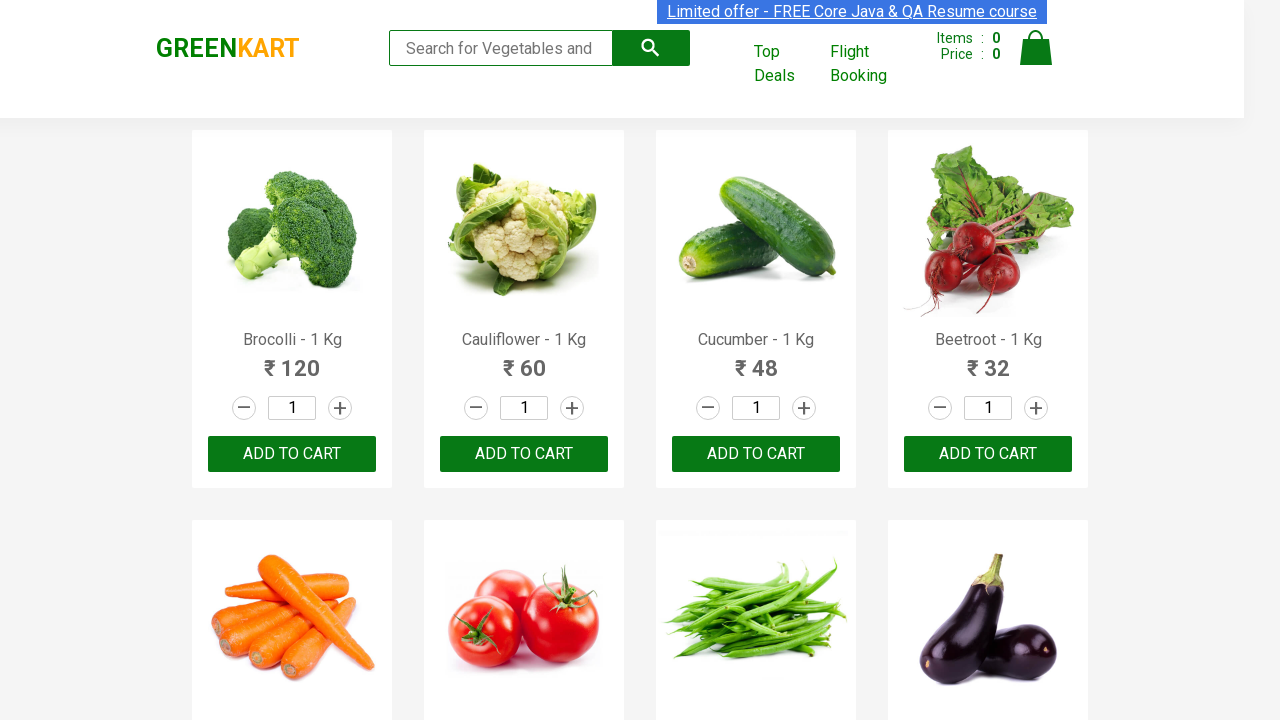

Retrieved all product name elements from the page
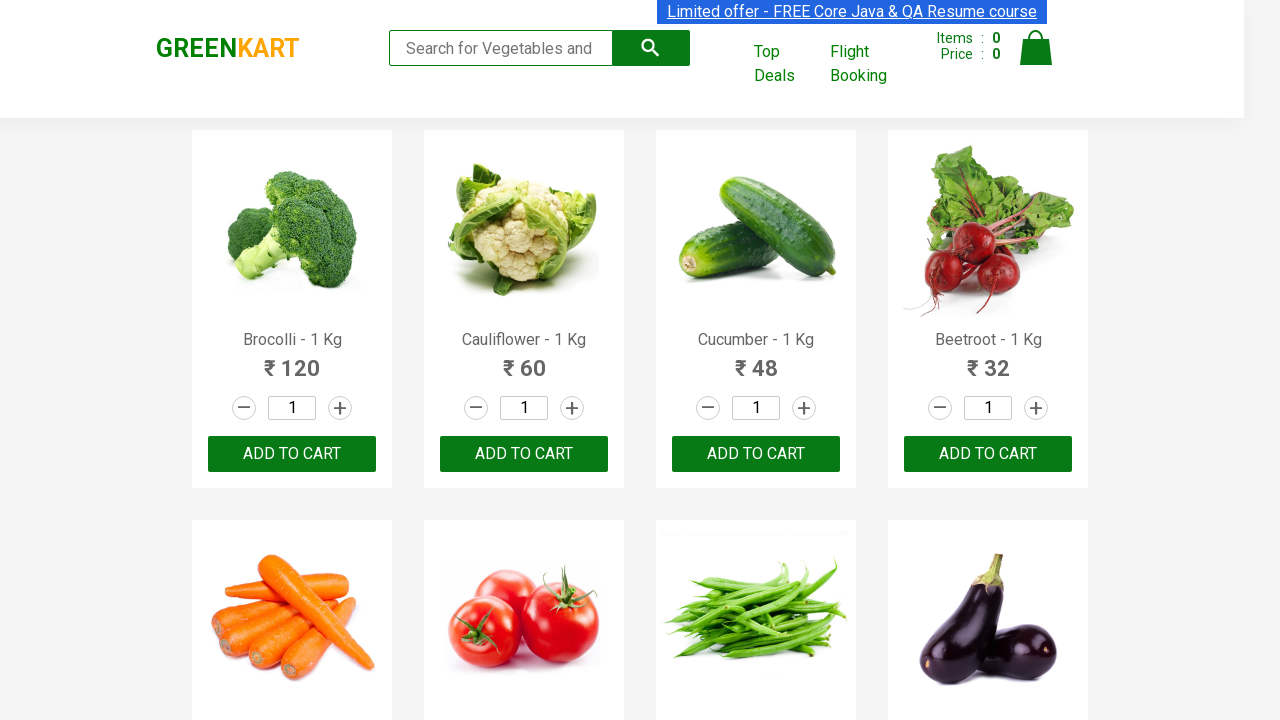

Retrieved all ADD TO CART buttons from the product listings
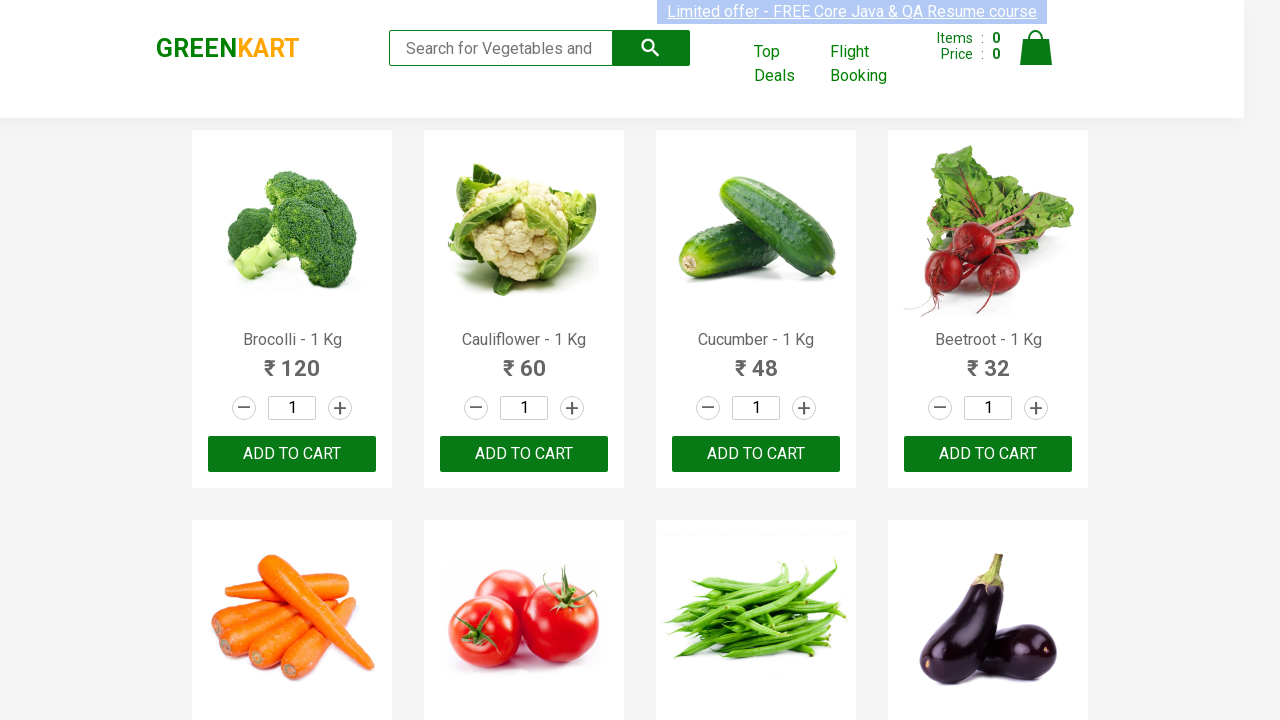

Clicked ADD TO CART button for Brocolli at (292, 454) on xpath=//button[text()='ADD TO CART'] >> nth=0
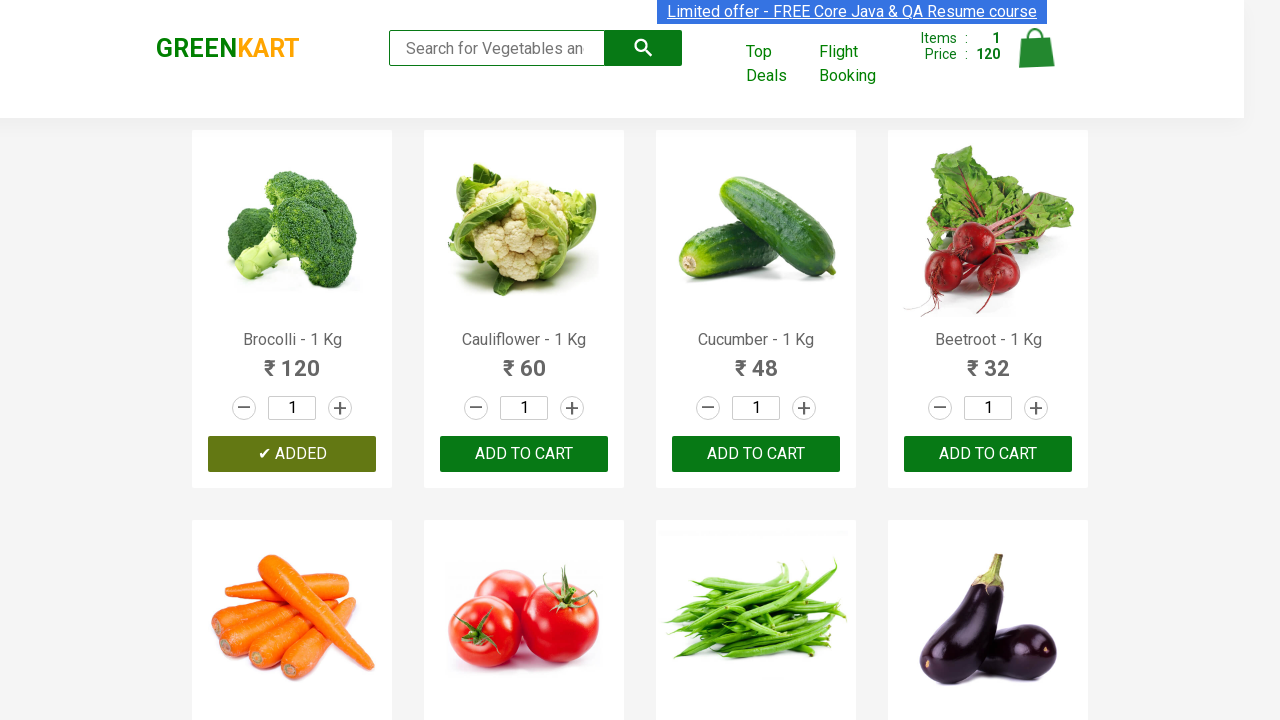

Waited 500ms for cart to update after adding Brocolli
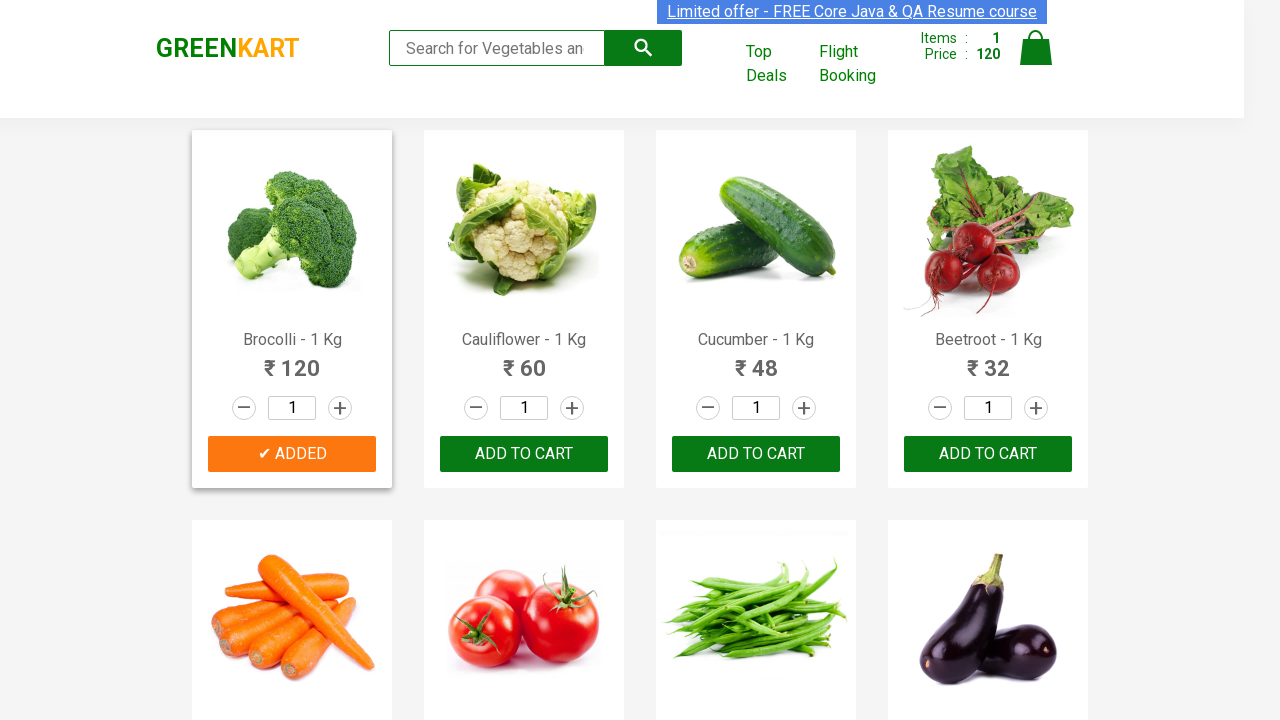

Clicked ADD TO CART button for Cucumber at (988, 454) on xpath=//button[text()='ADD TO CART'] >> nth=2
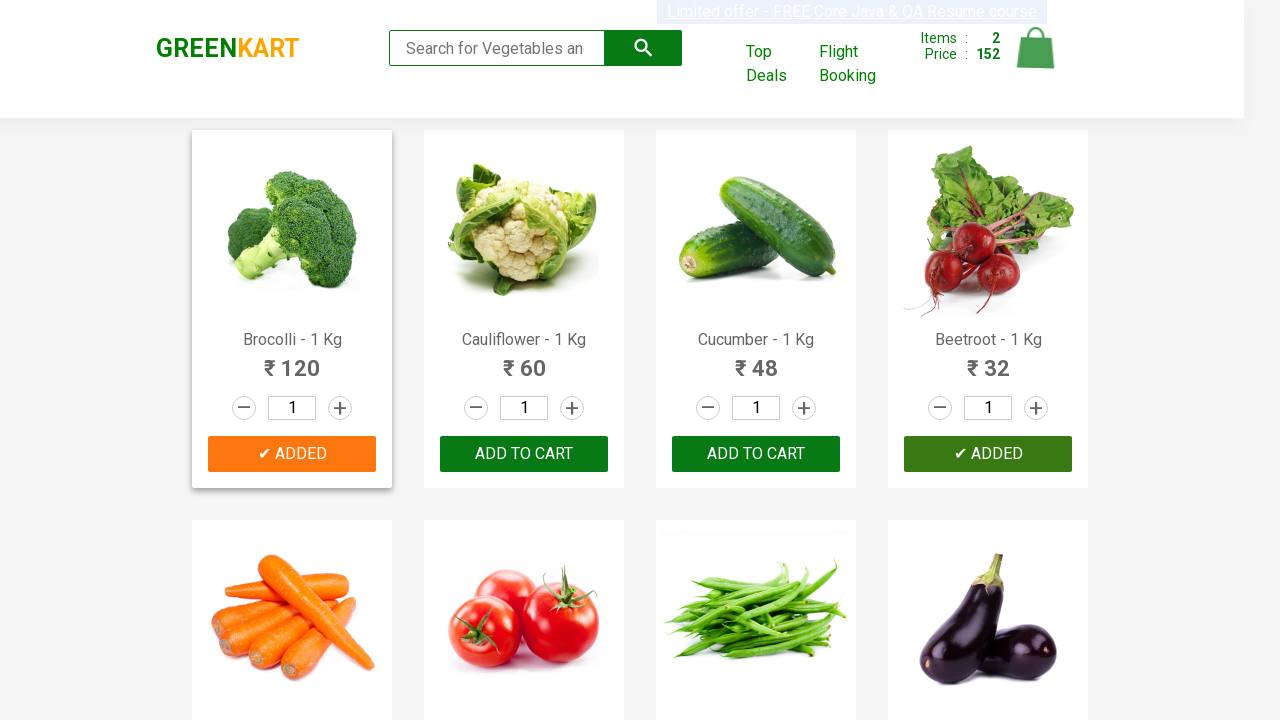

Waited 500ms for cart to update after adding Cucumber
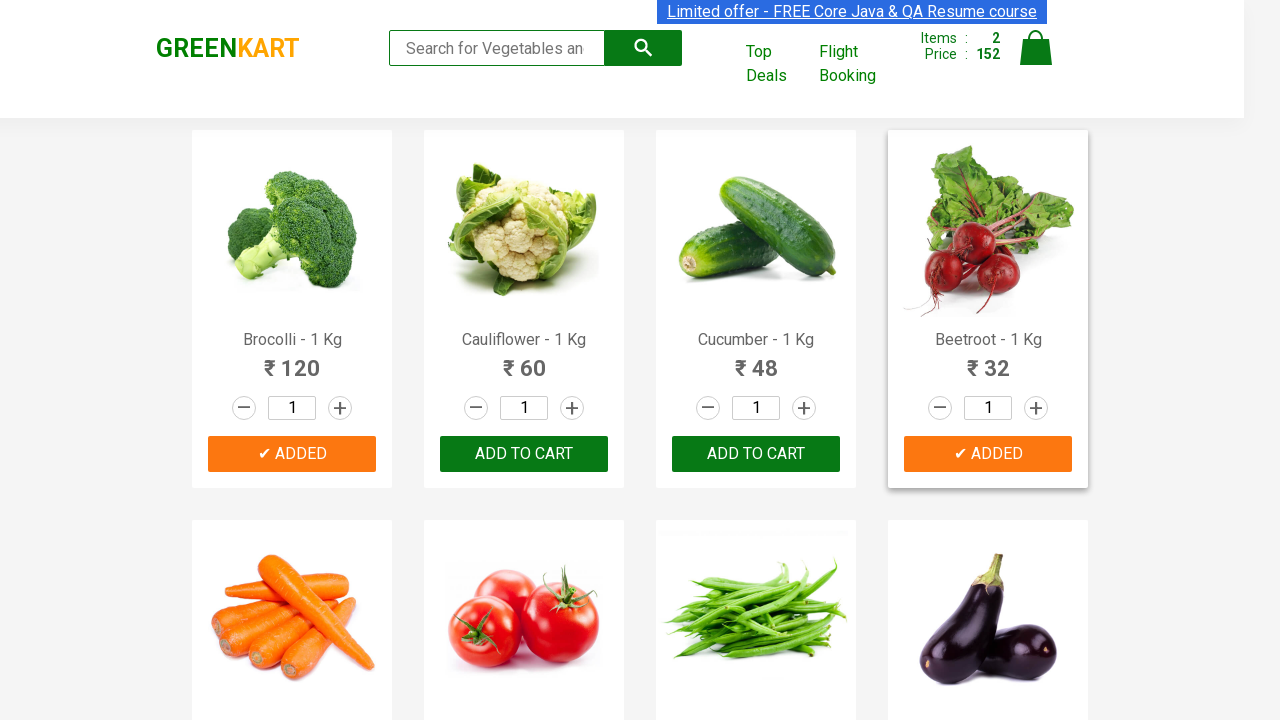

Clicked ADD TO CART button for Beetroot at (524, 360) on xpath=//button[text()='ADD TO CART'] >> nth=3
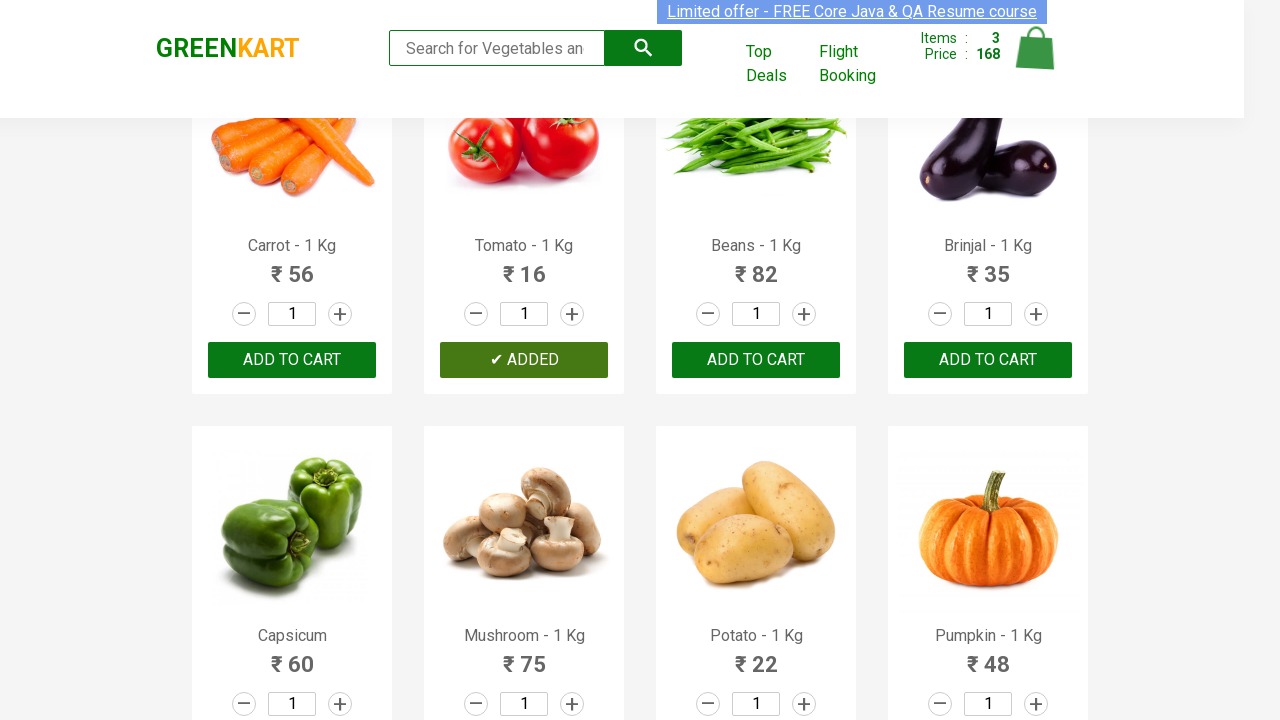

Waited 500ms for cart to update after adding Beetroot
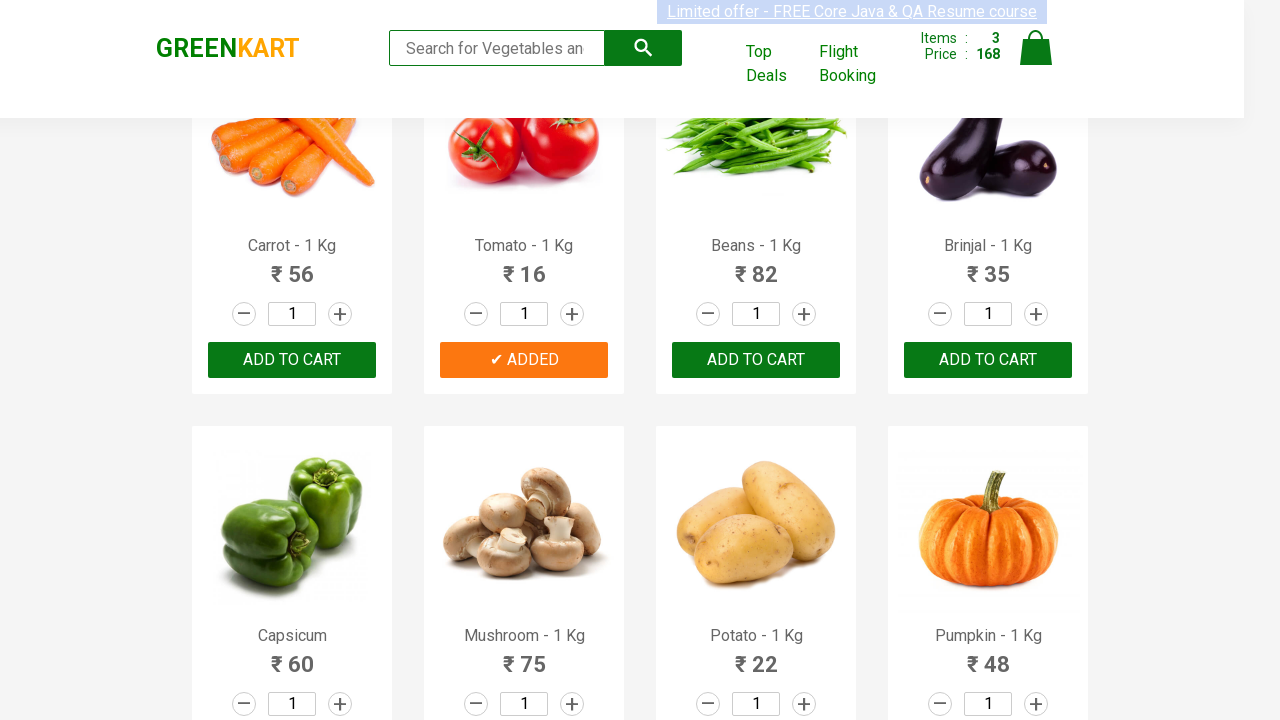

Clicked ADD TO CART button for Brinjal at (524, 360) on xpath=//button[text()='ADD TO CART'] >> nth=7
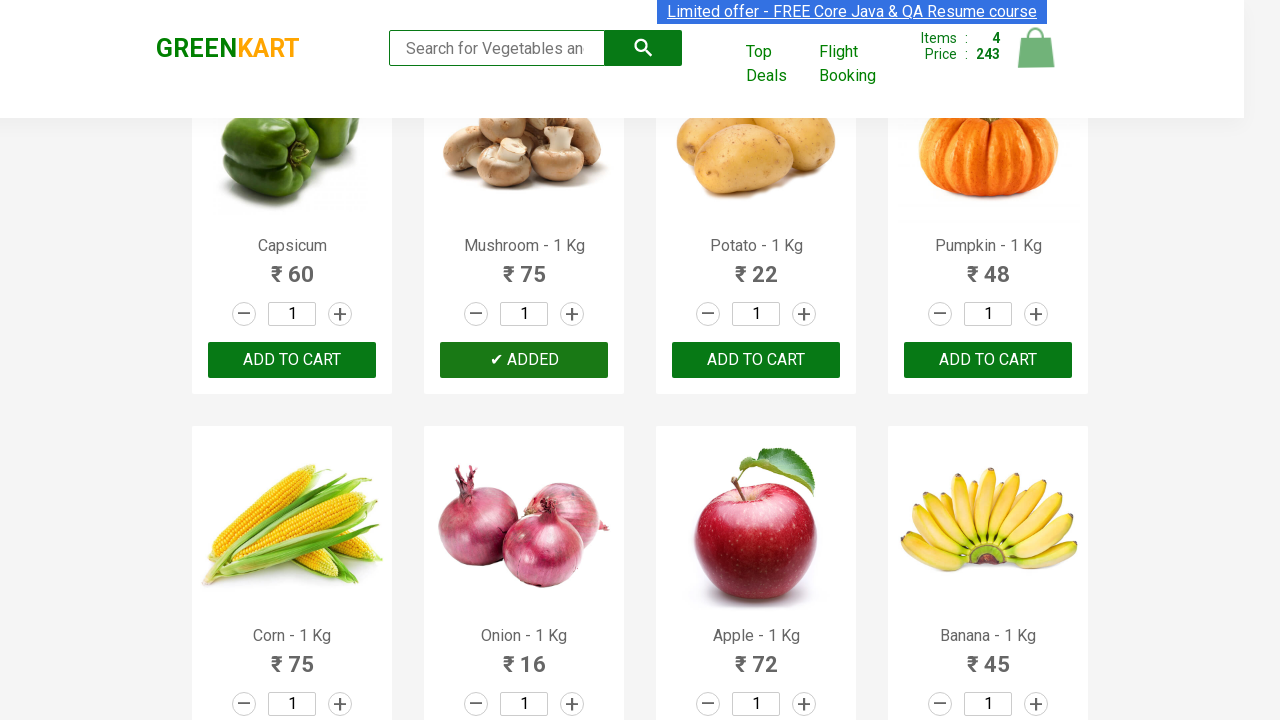

Waited 500ms for cart to update after adding Brinjal
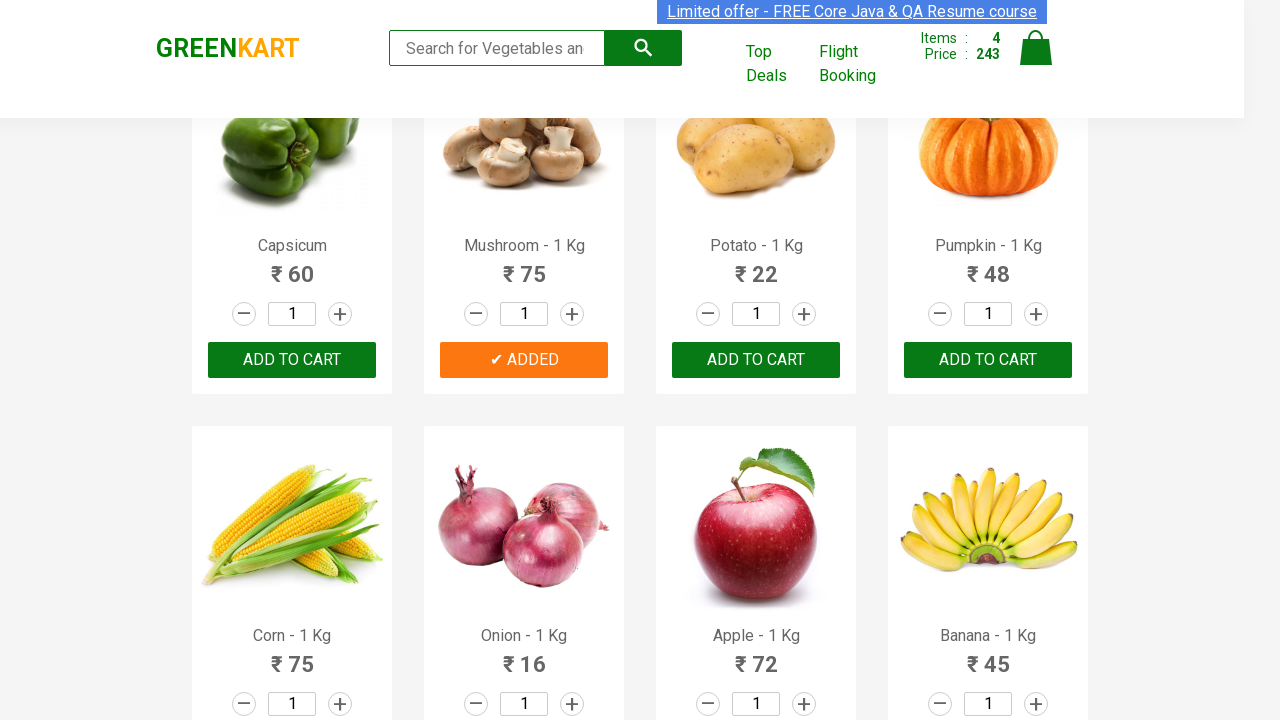

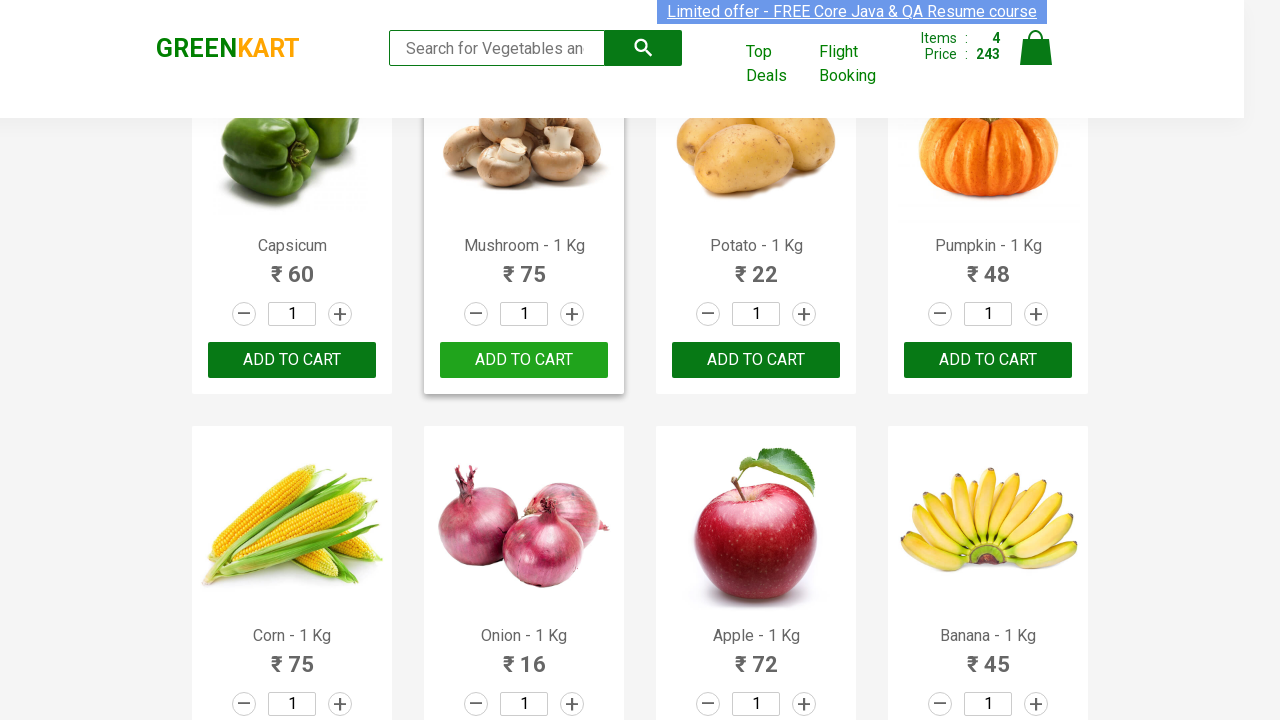